Tests navigation on the Selenium website by clicking on the "About Selenium" link and then clicking on a heading link

Starting URL: https://www.selenium.dev/

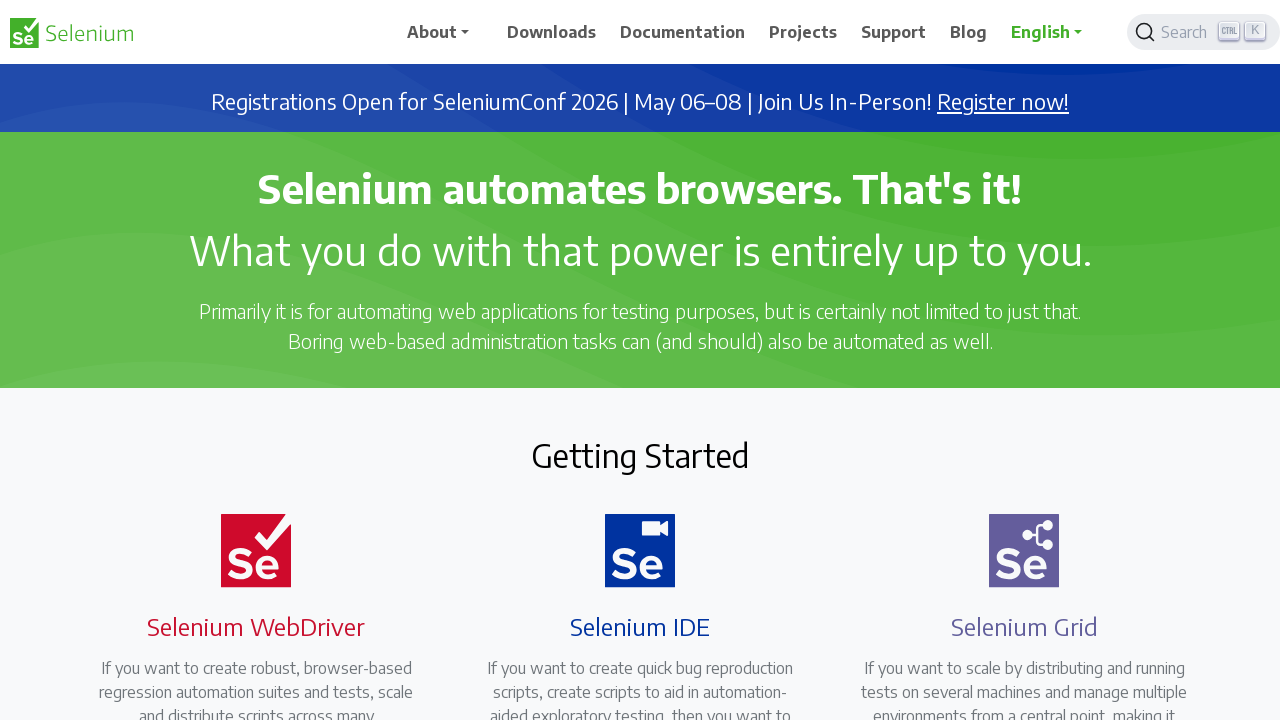

Clicked on 'About Selenium' link at (445, 32) on a:has-text('About')
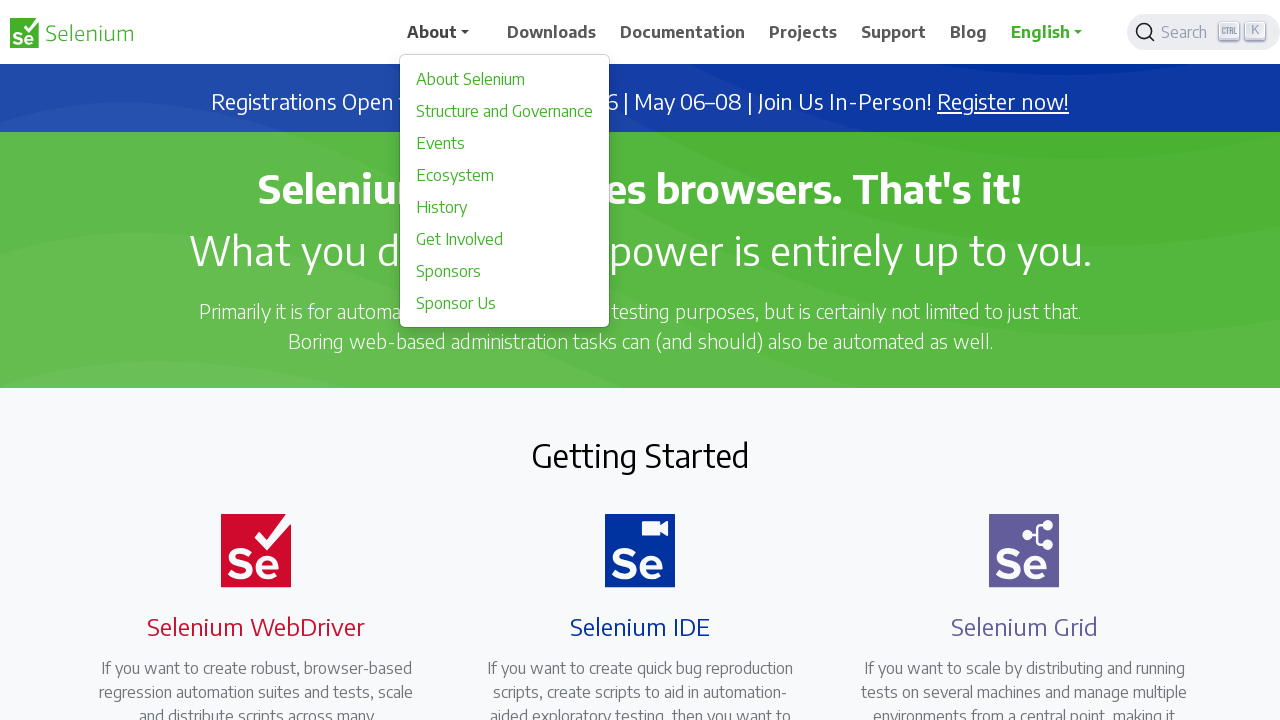

Waited for page navigation to complete (networkidle)
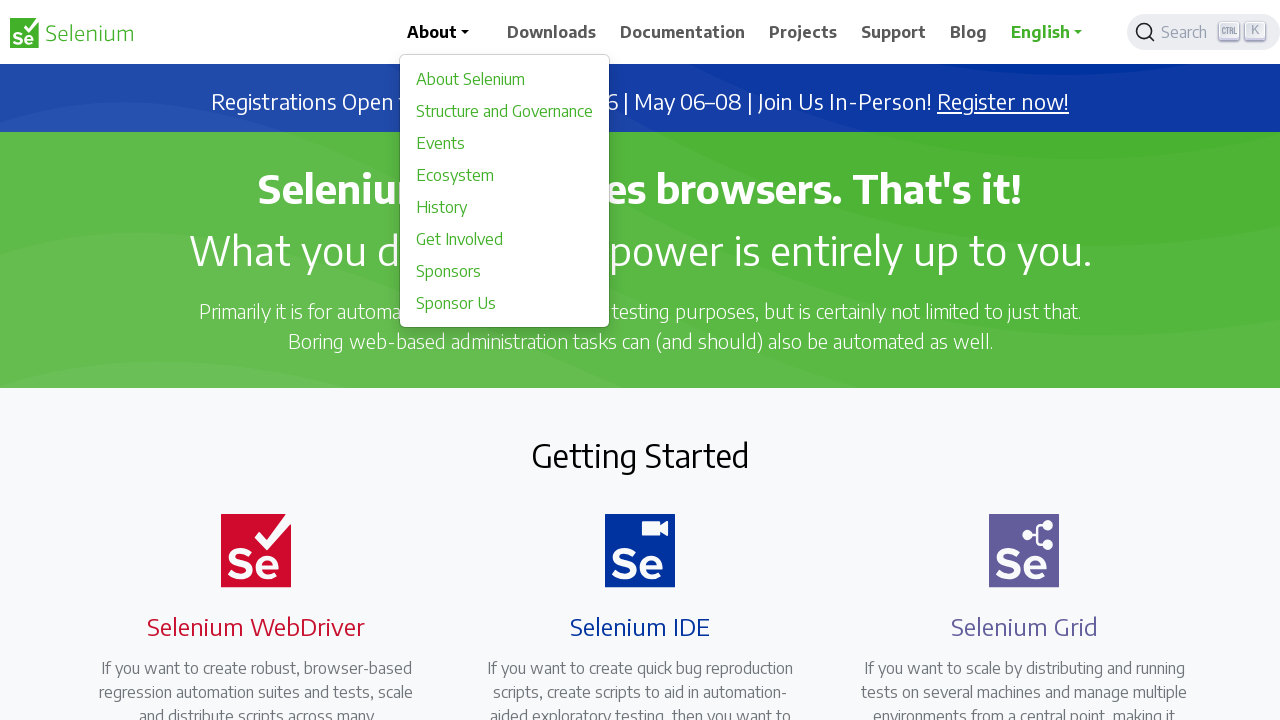

Clicked on heading link (h3 > a) at (687, 409) on h3 > a
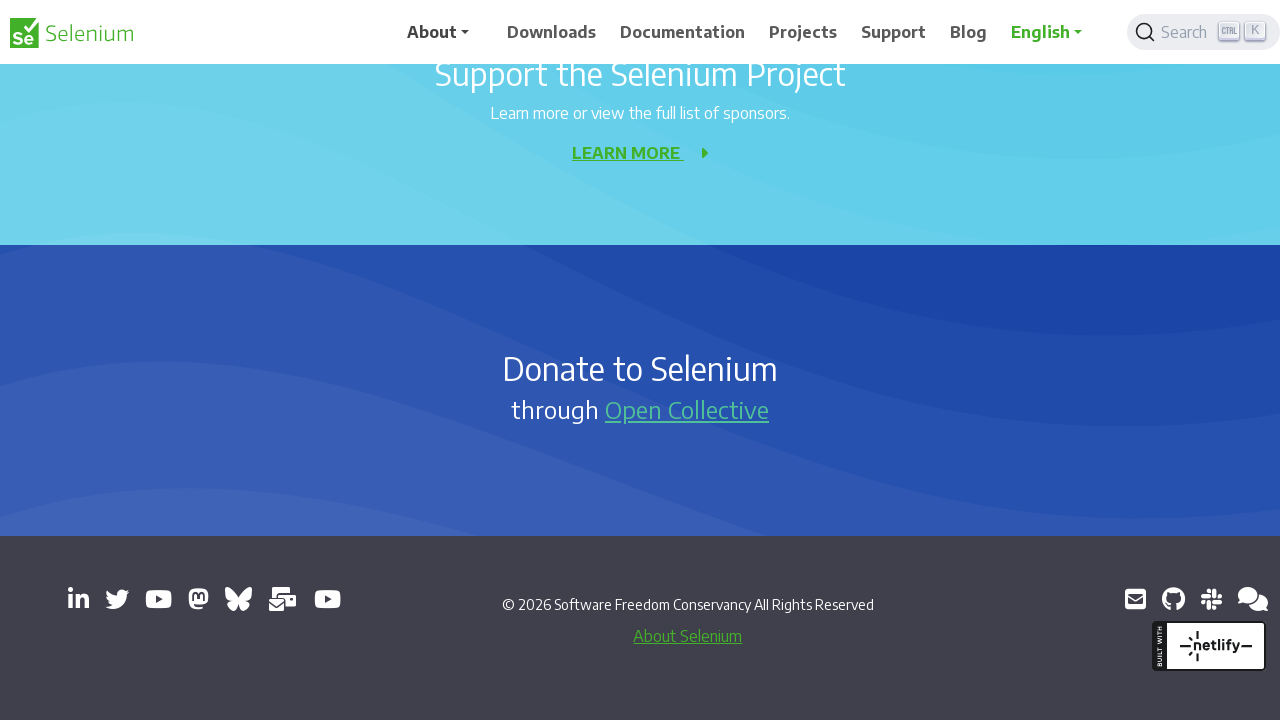

Waited for page navigation to complete (networkidle)
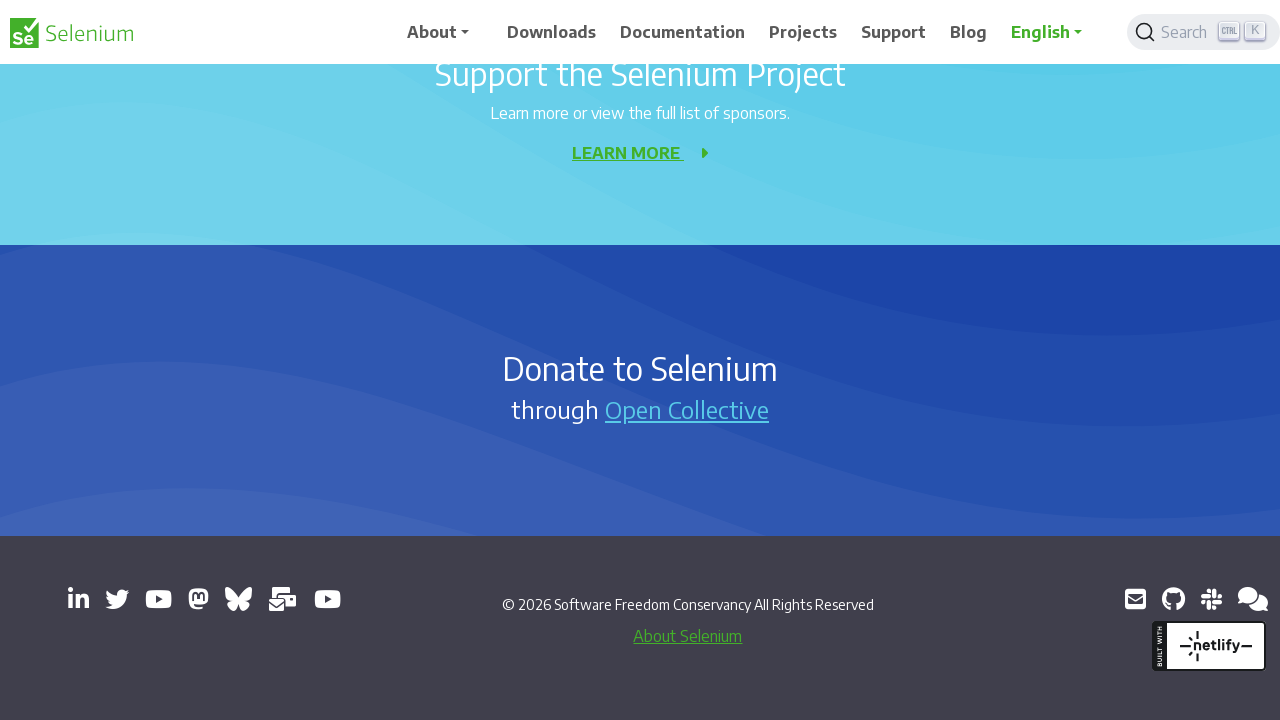

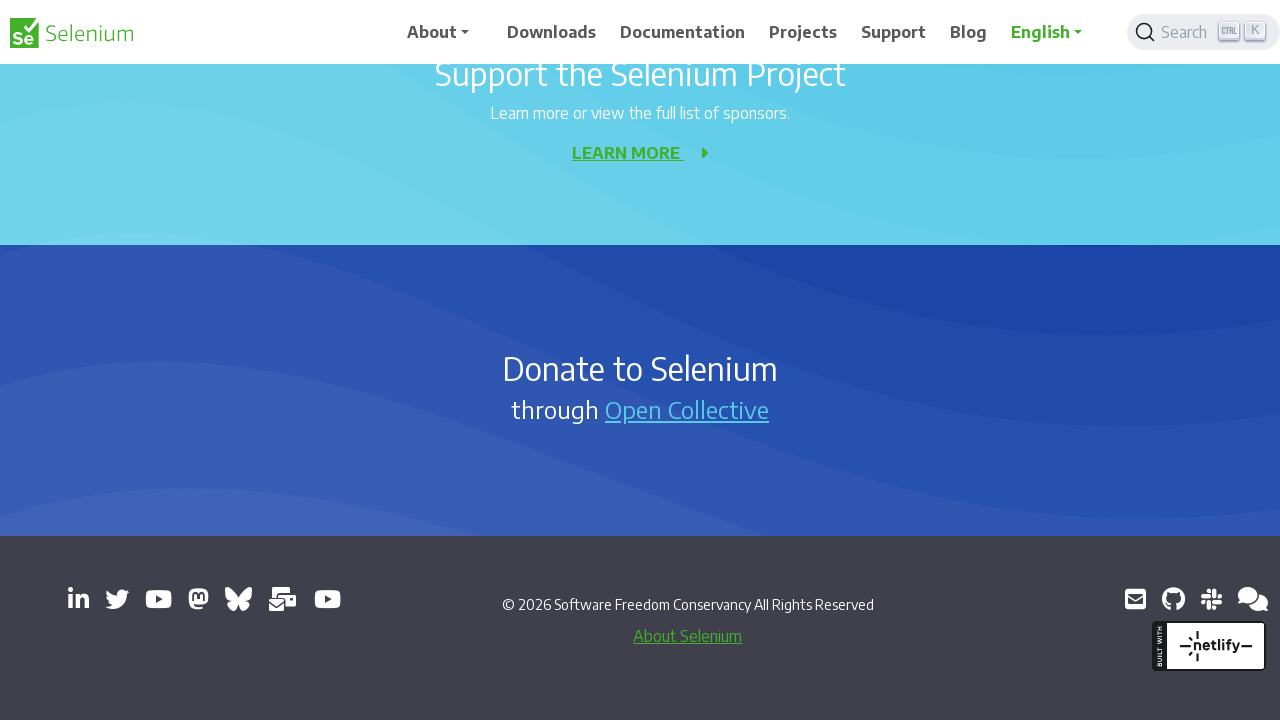